Navigates to an automation practice page and takes a screenshot of the page

Starting URL: https://www.rahulshettyacademy.com/AutomationPractice/

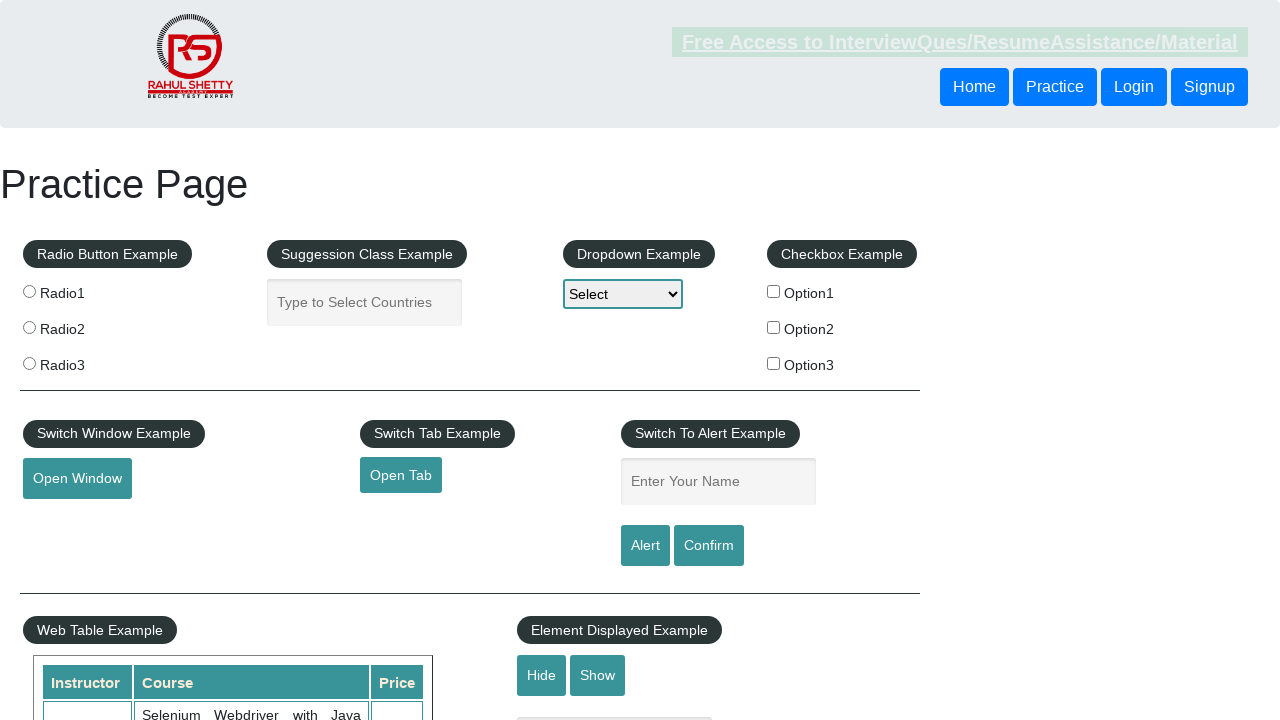

Took screenshot of the automation practice page
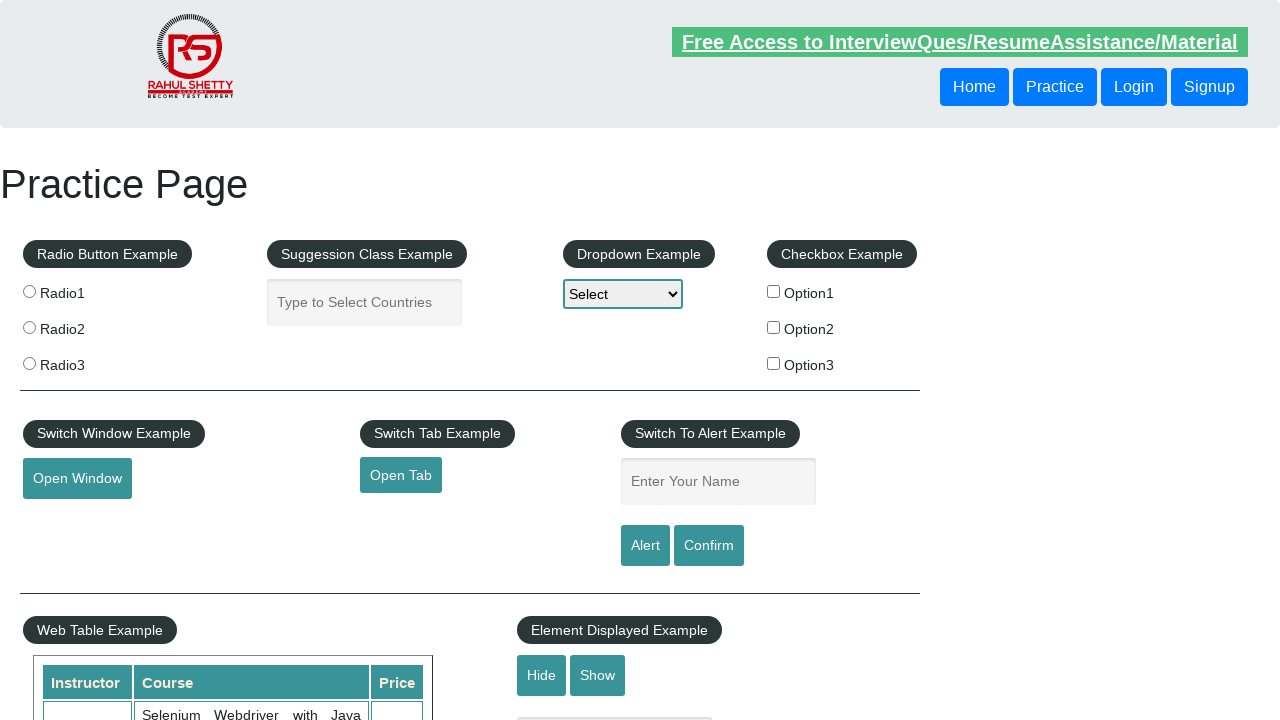

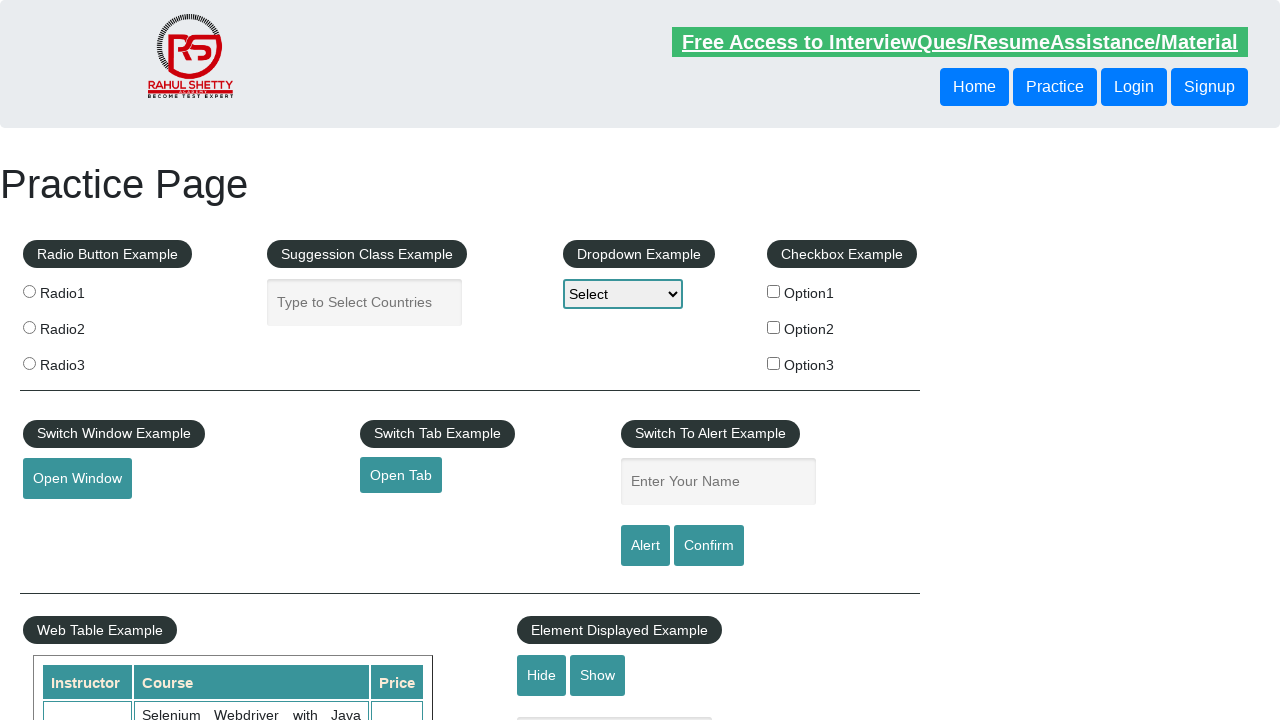